Tests iframe handling by switching to a demo frame and clicking a radio button labeled "New York" within the jQuery UI checkboxradio demo page.

Starting URL: https://jqueryui.com/checkboxradio/

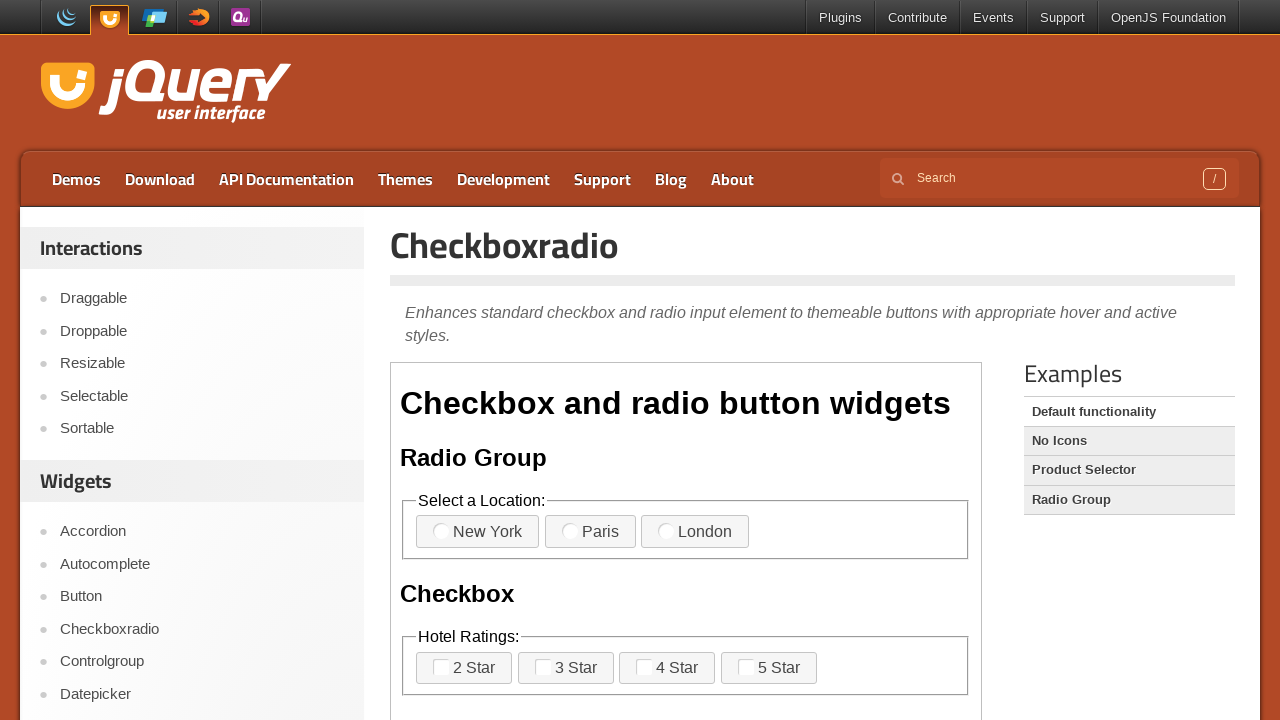

Located iframe with class 'demo-frame'
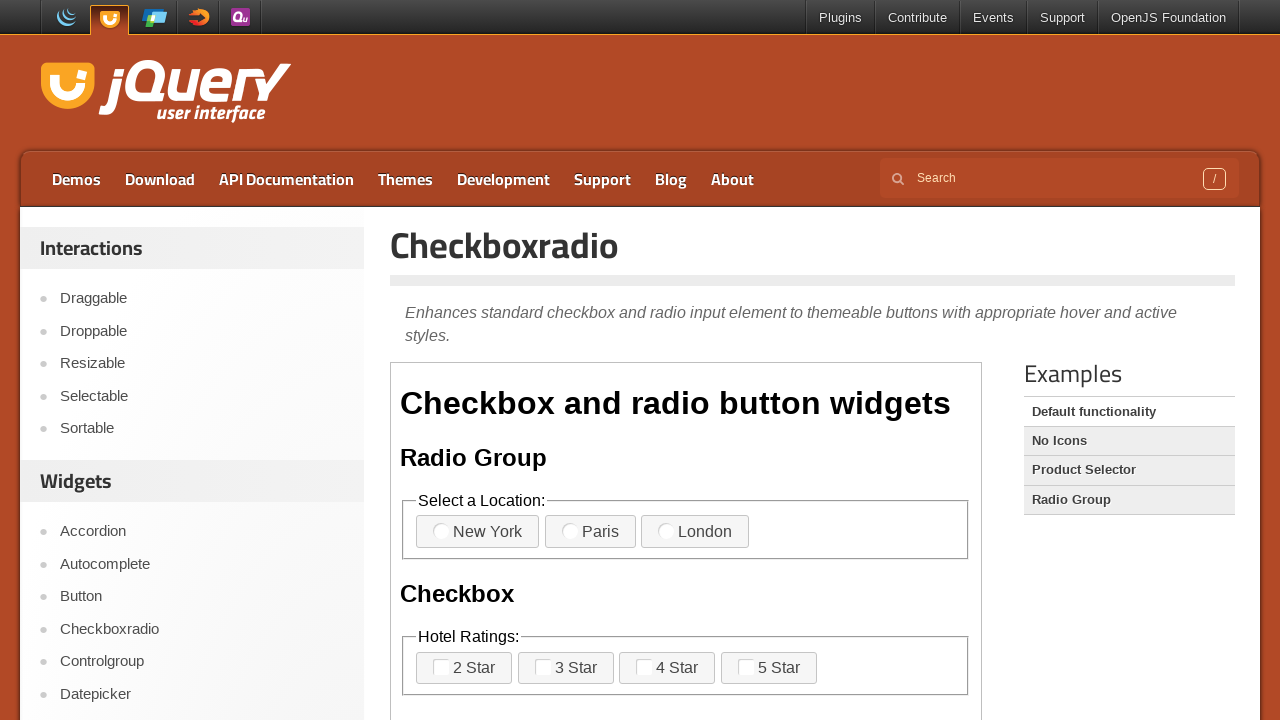

Waited for first label element inside iframe to be present
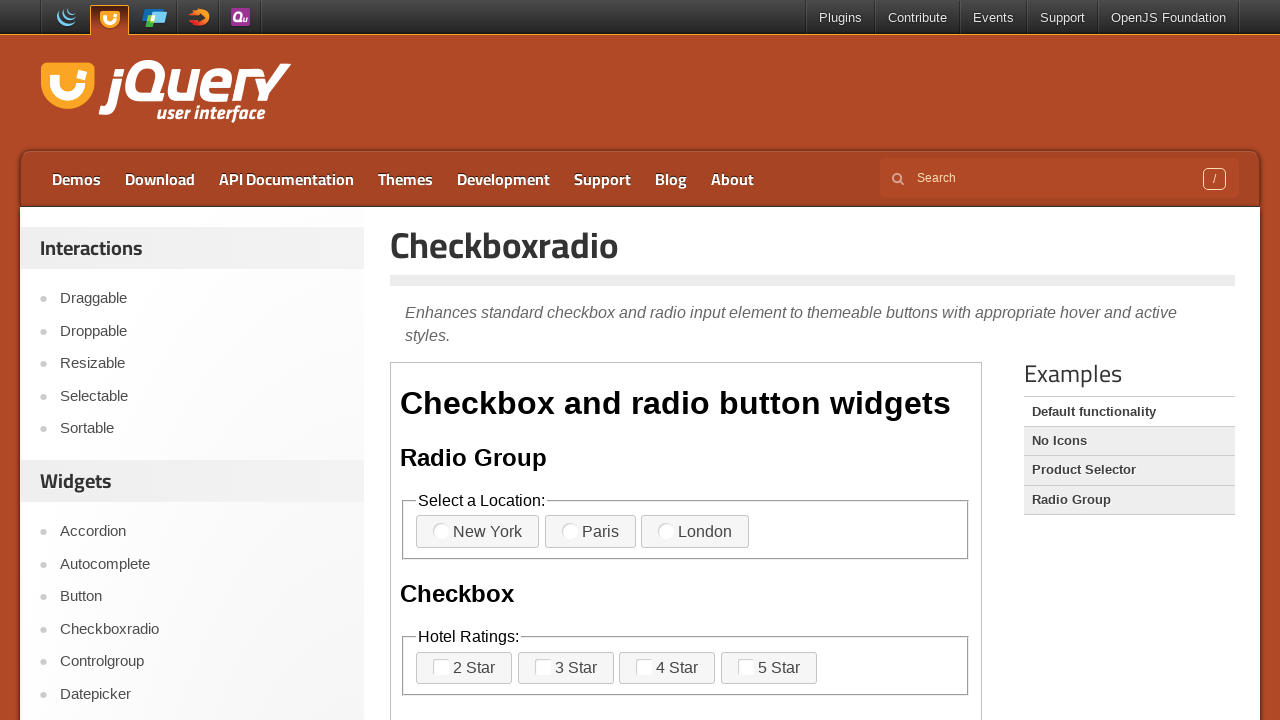

Clicked the 'New York' radio button label inside the iframe at (478, 532) on iframe.demo-frame >> internal:control=enter-frame >> label:has-text('New York')
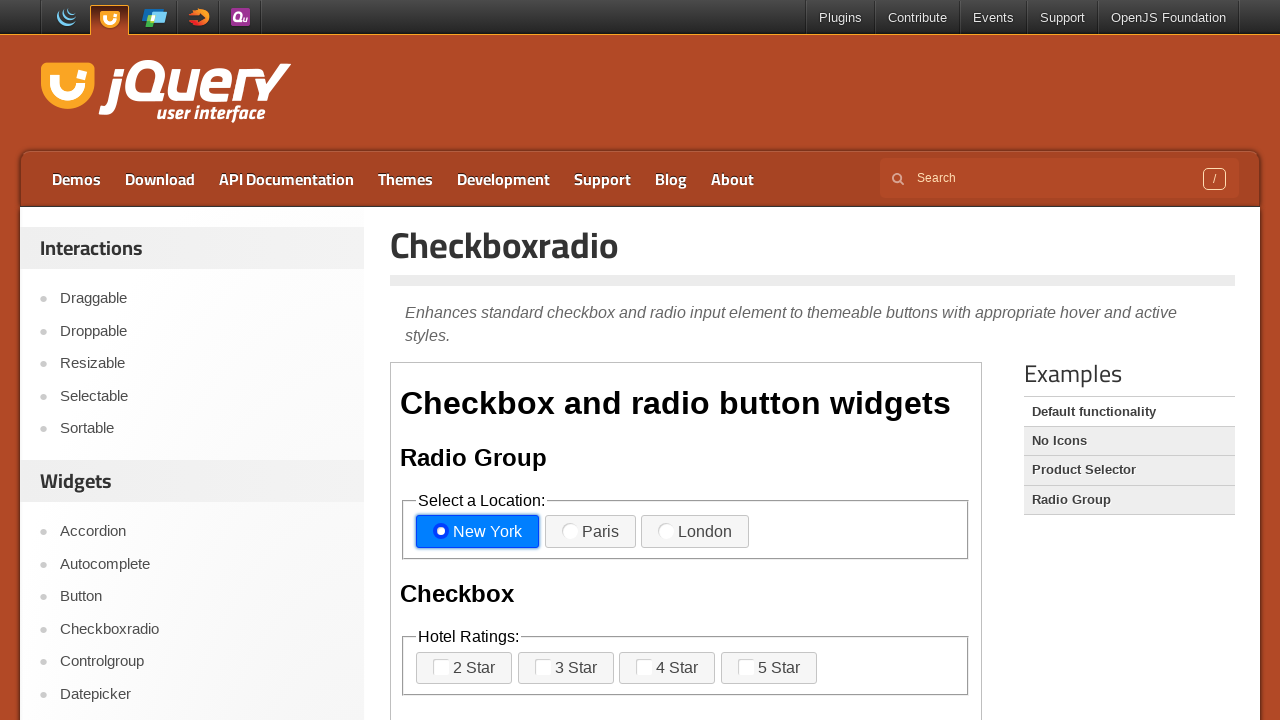

Waited 1000ms to observe the click effect
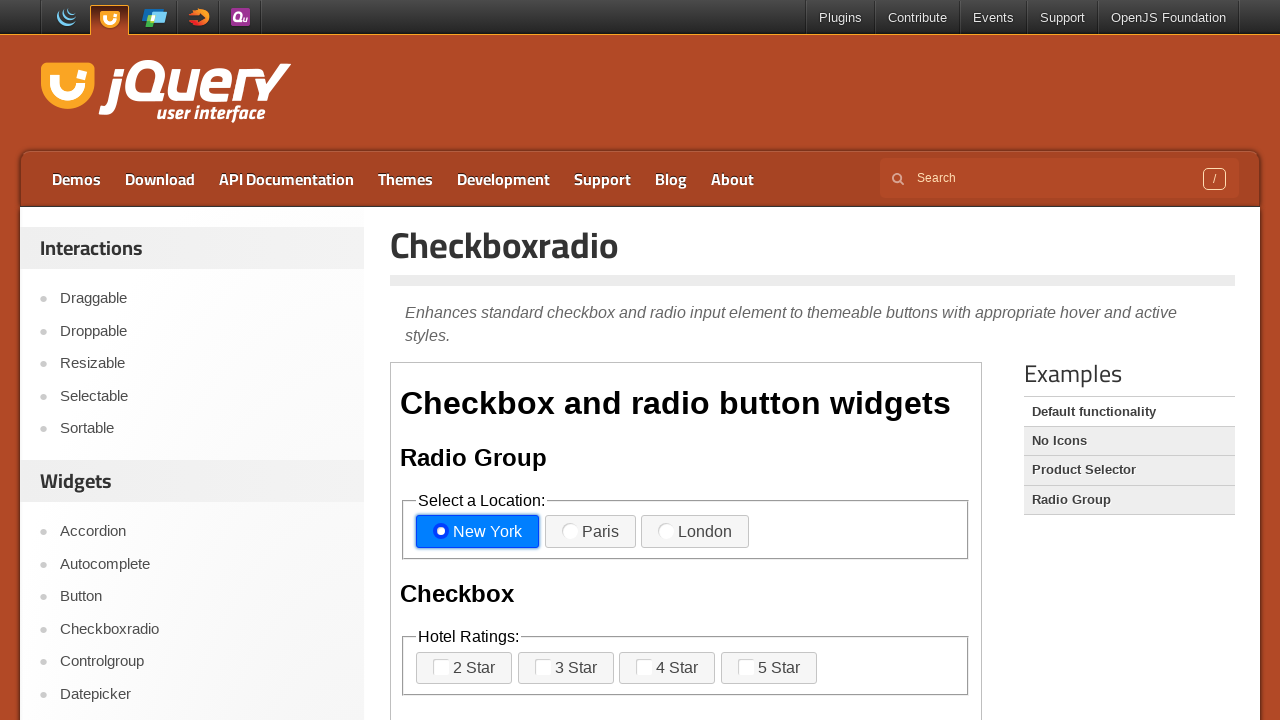

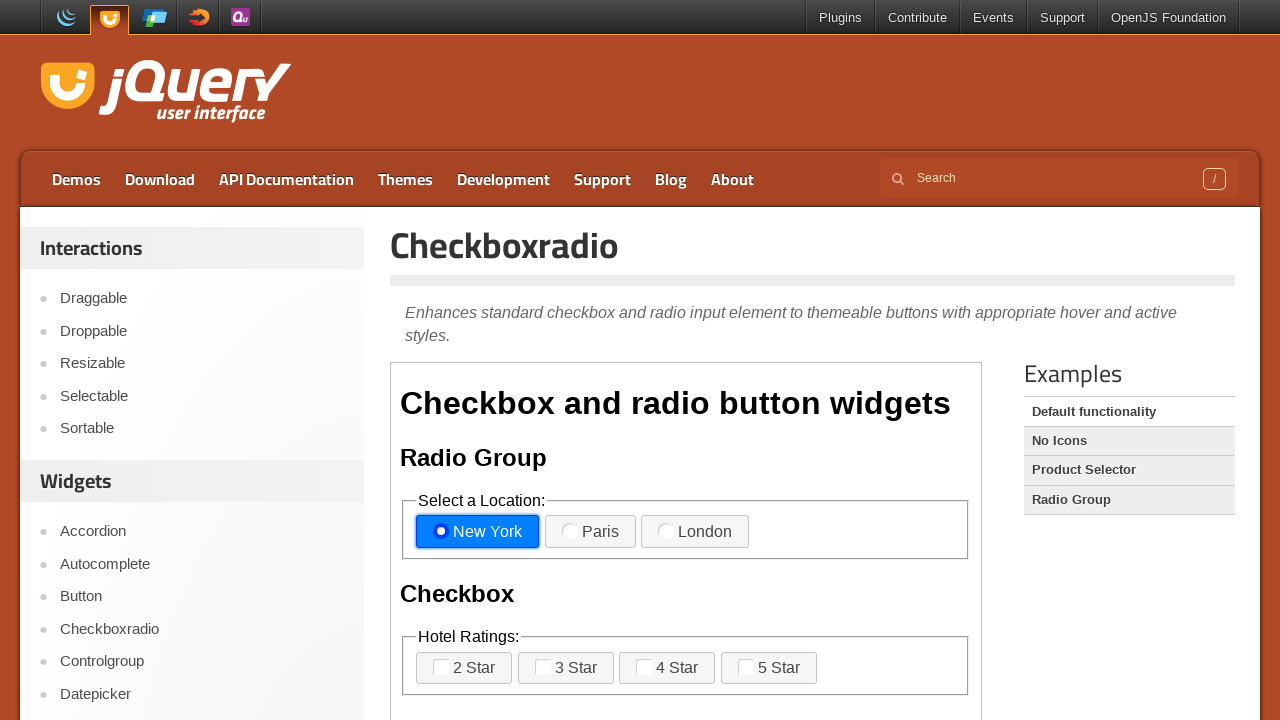